Tests that navigating to gmail.com correctly redirects to Google's accounts page by verifying the URL contains the expected accounts.google.com domain

Starting URL: http://gmail.com

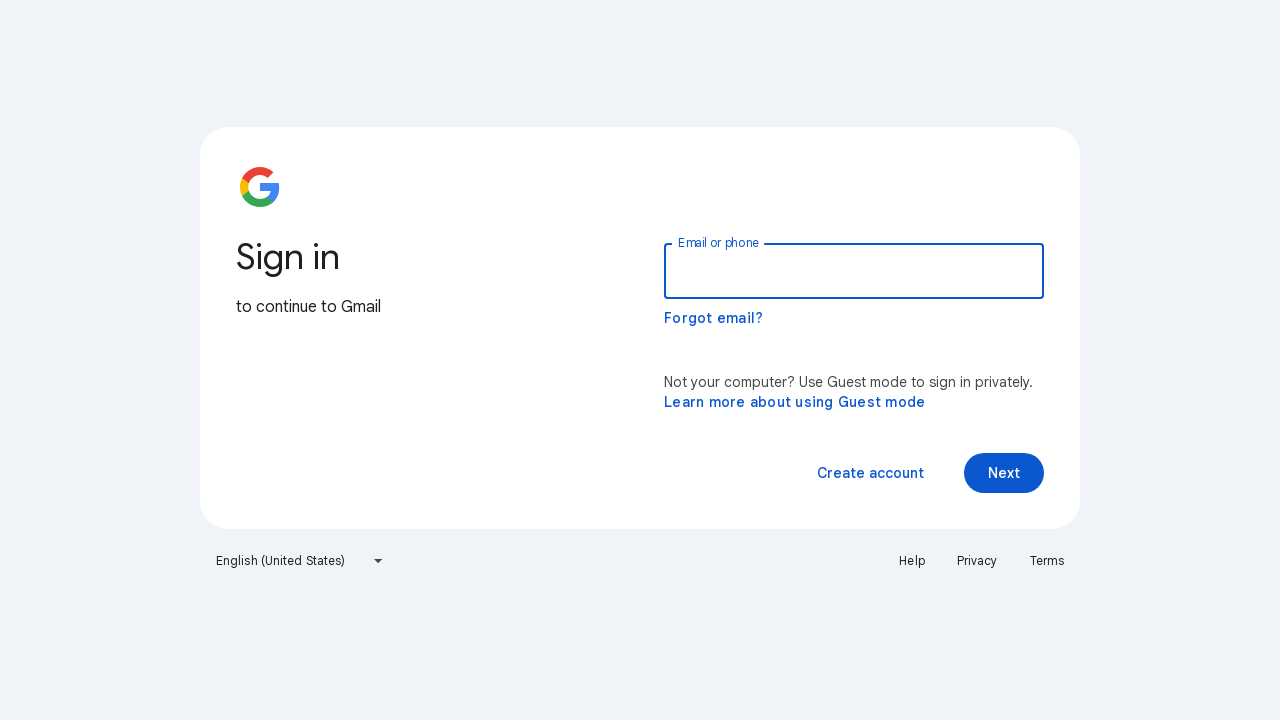

Navigated to http://gmail.com
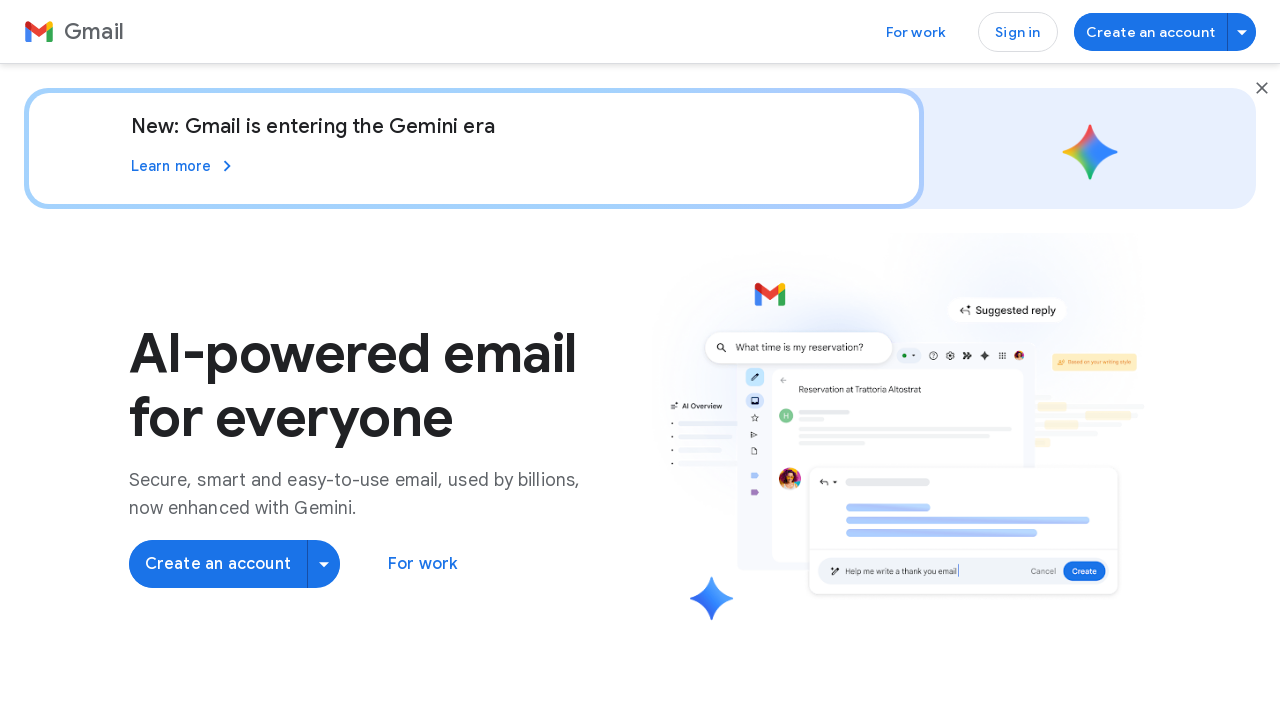

Waited for page to reach networkidle state after redirect
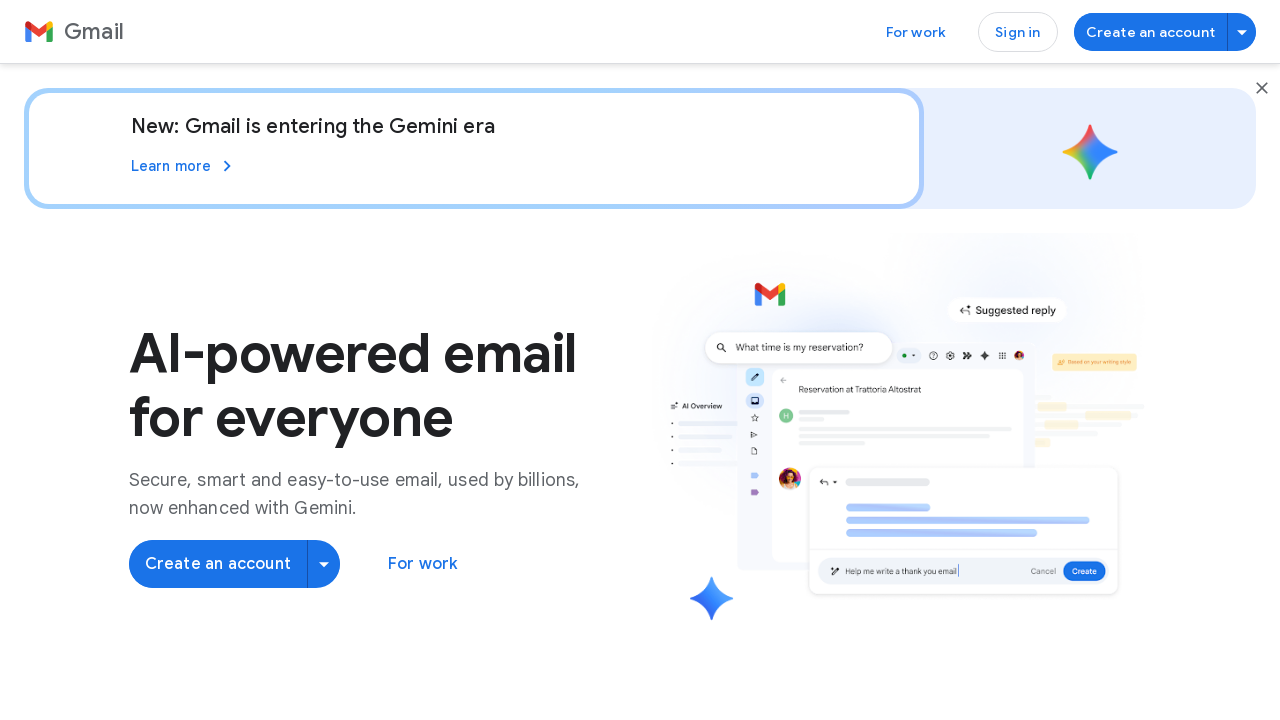

Captured current URL: https://workspace.google.com/intl/en-US/gmail/
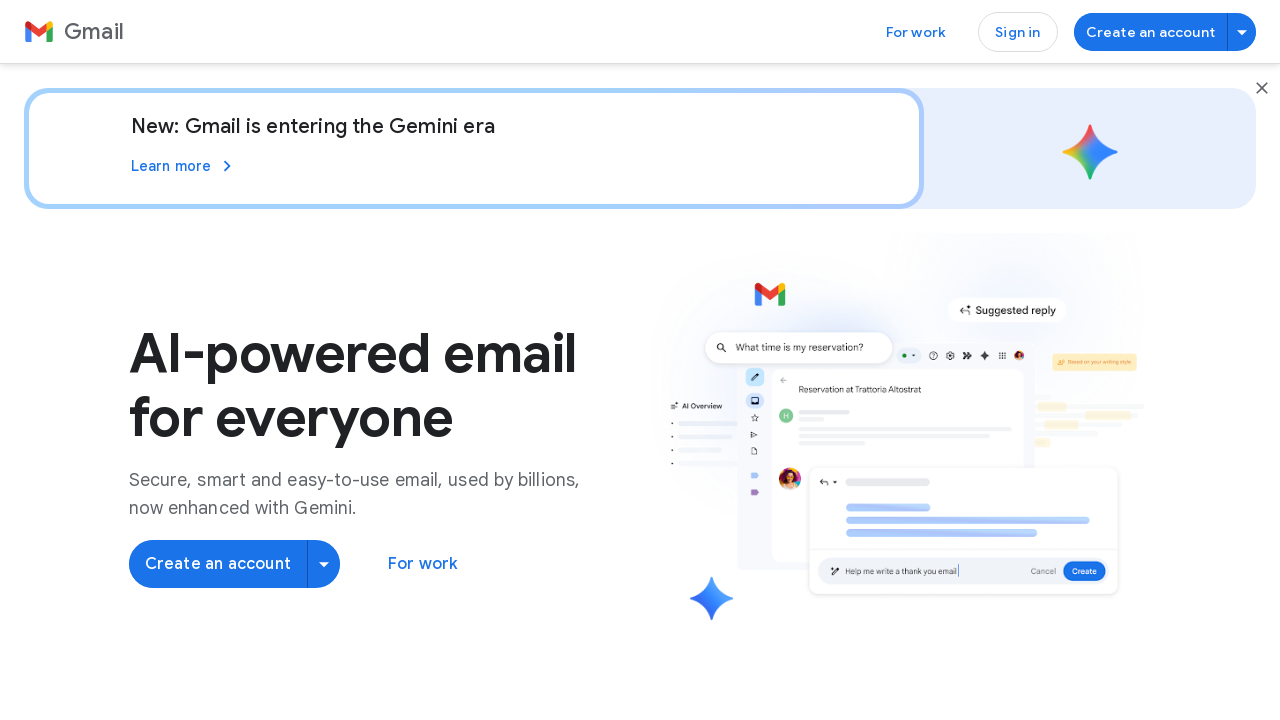

Verification failed - URL does not contain expected domain 'accounts.google.com'
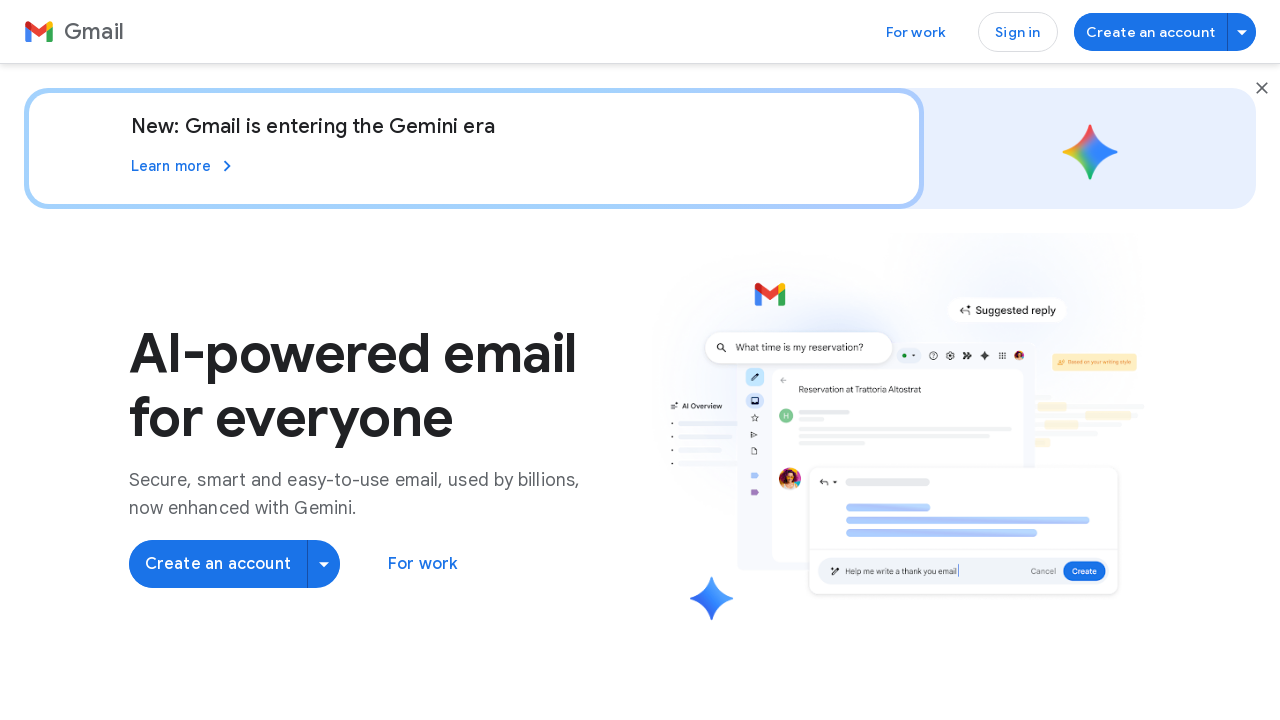

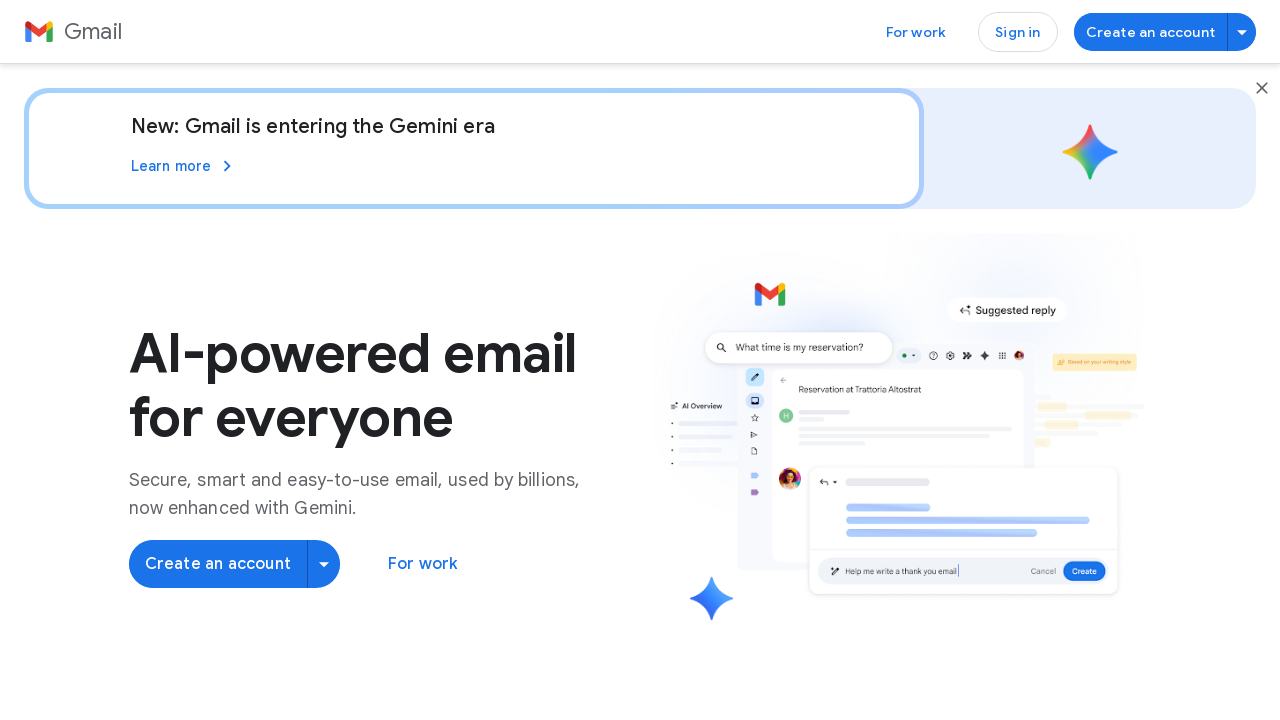